Tests e-commerce functionality by searching for products containing "ca", adding Cashews to the cart, and proceeding through the checkout flow to place an order.

Starting URL: https://rahulshettyacademy.com/seleniumPractise/#/

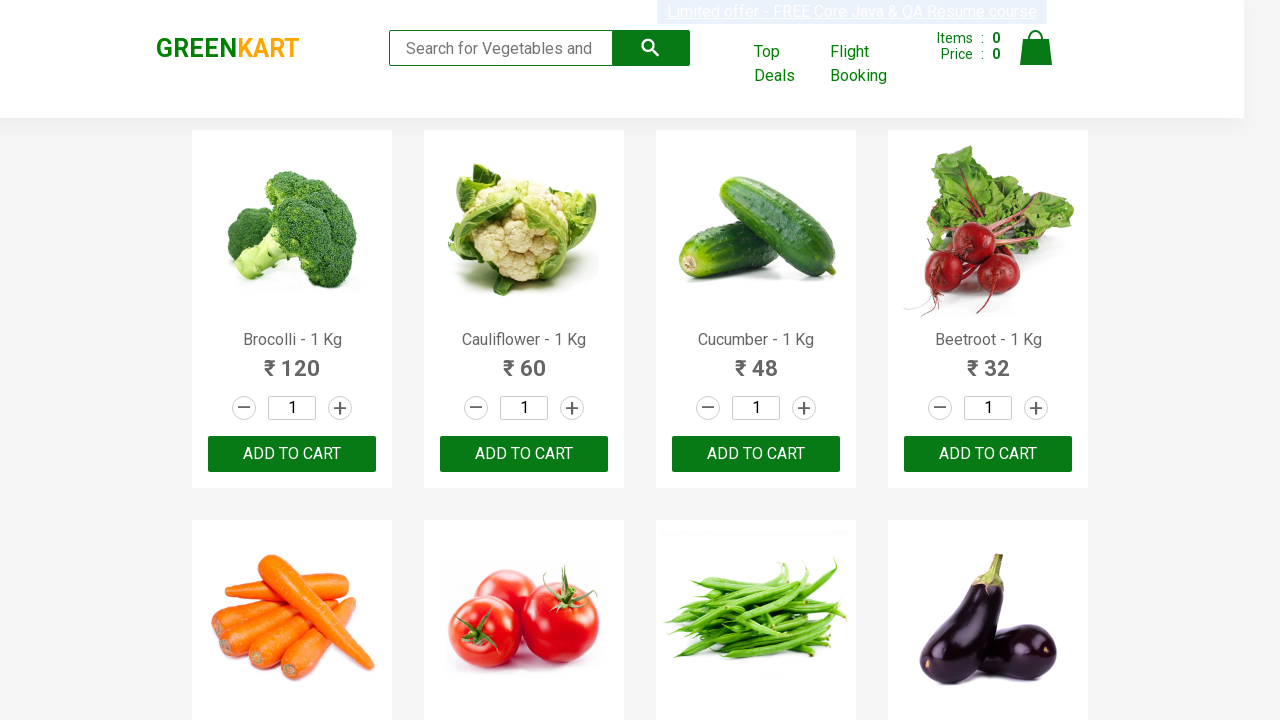

Filled search field with 'ca' on .search-keyword
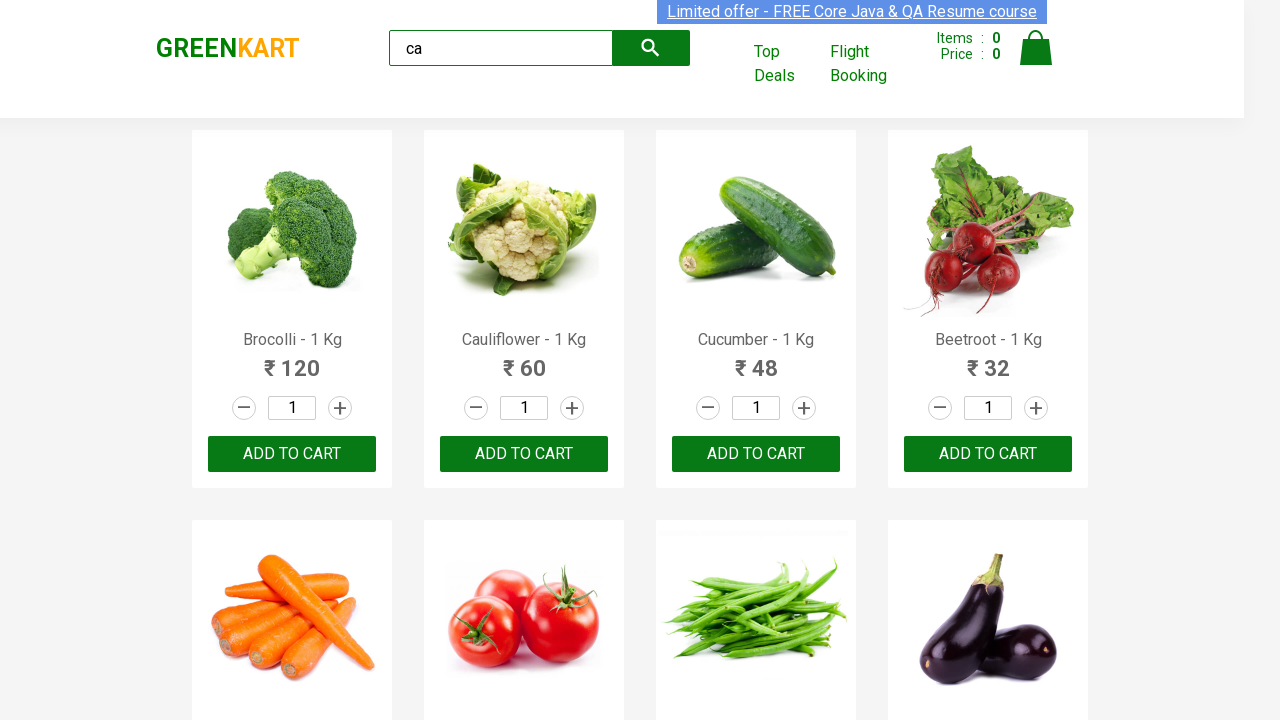

Waited for search results to load
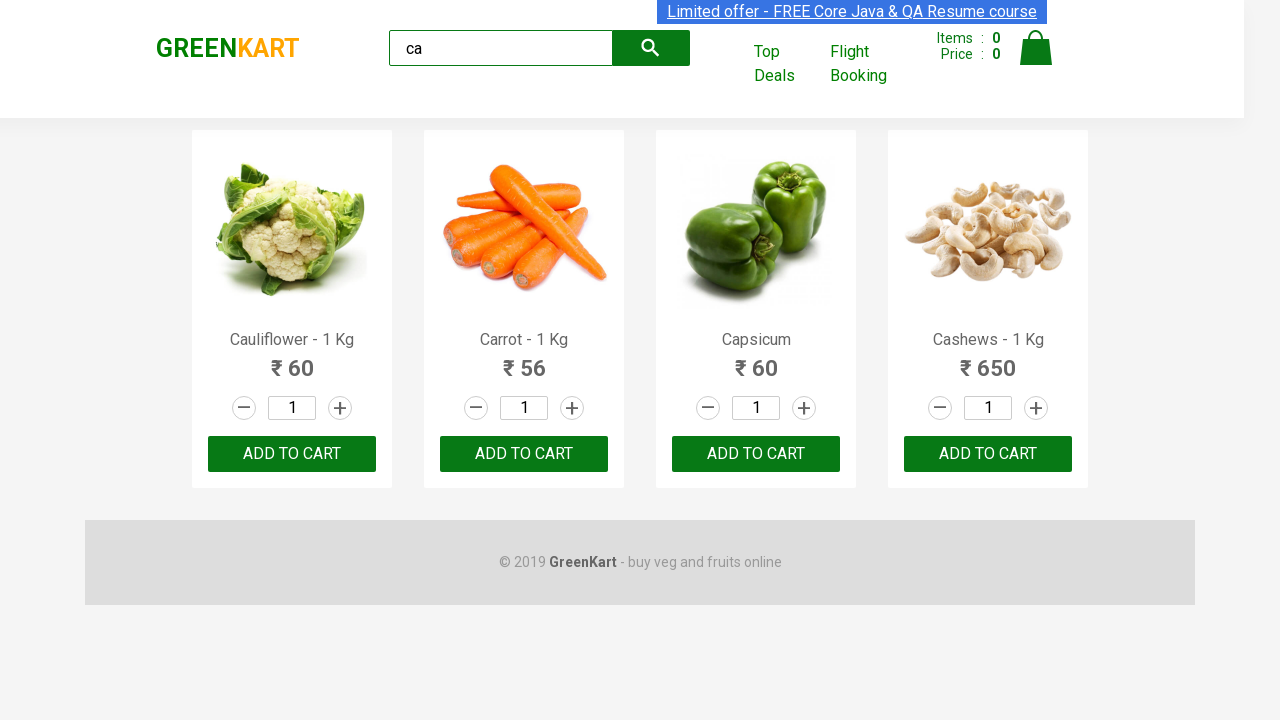

Located all product elements
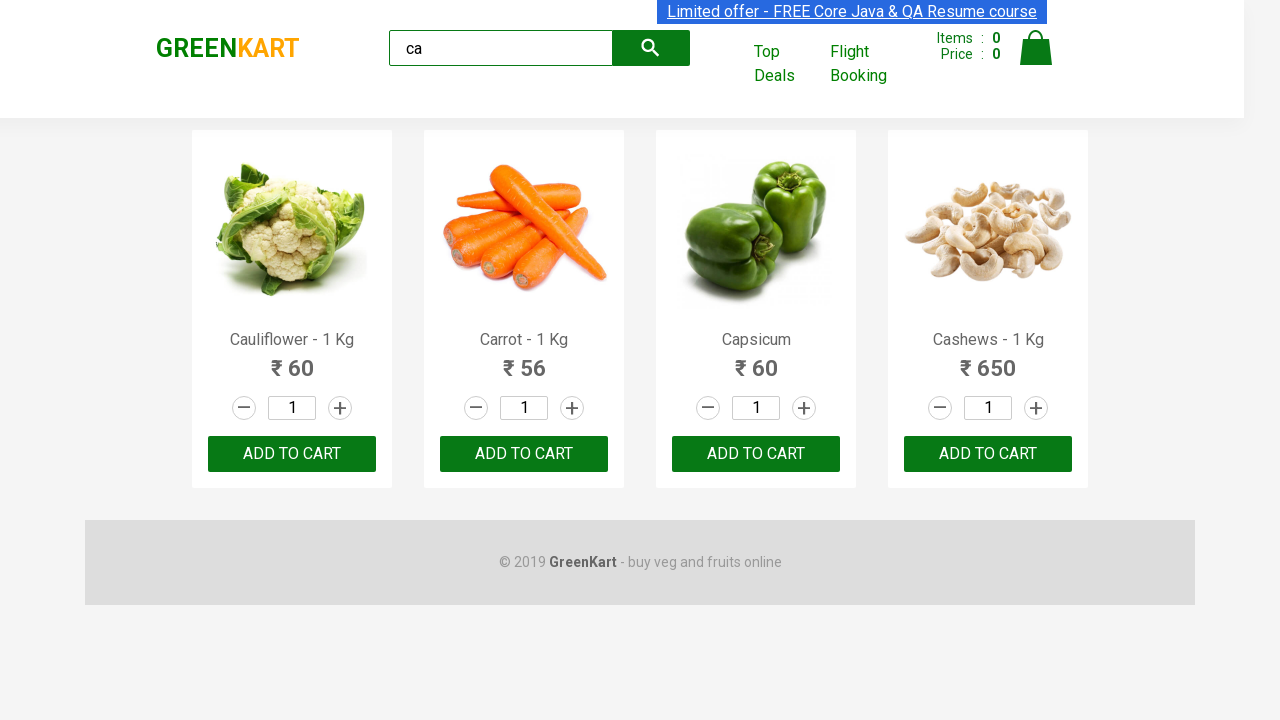

Retrieved product name: Cauliflower - 1 Kg
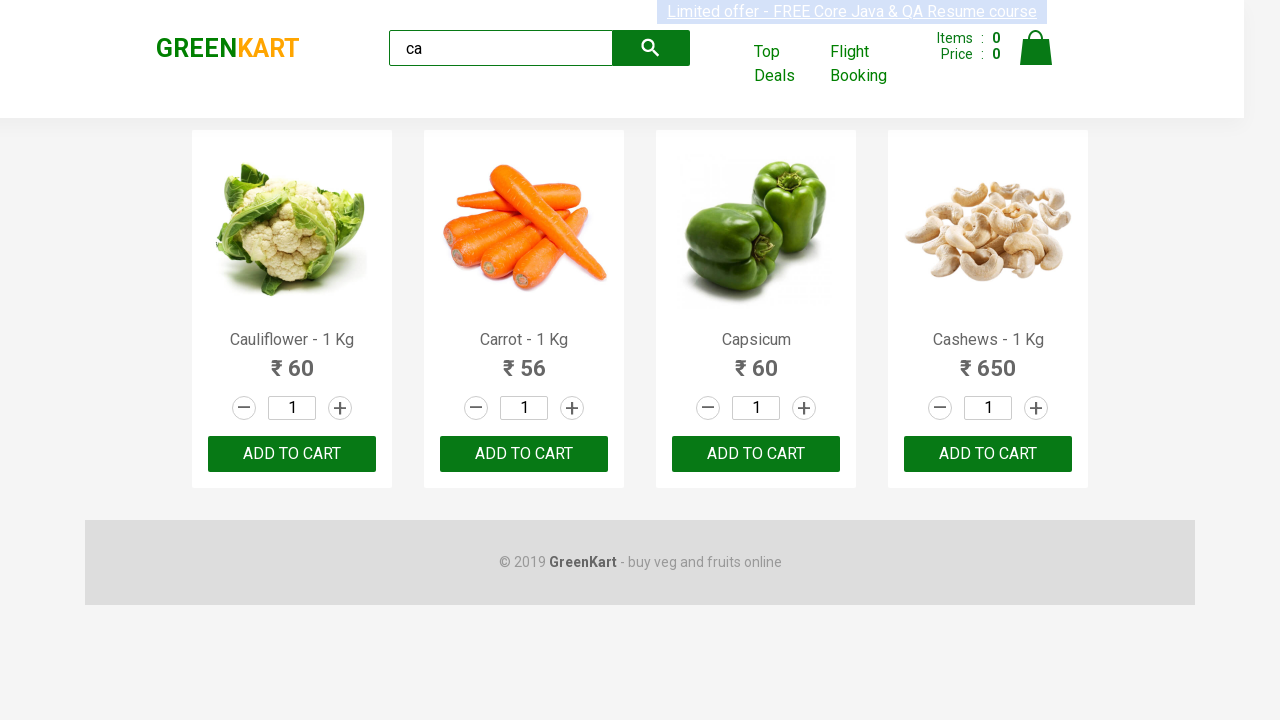

Retrieved product name: Carrot - 1 Kg
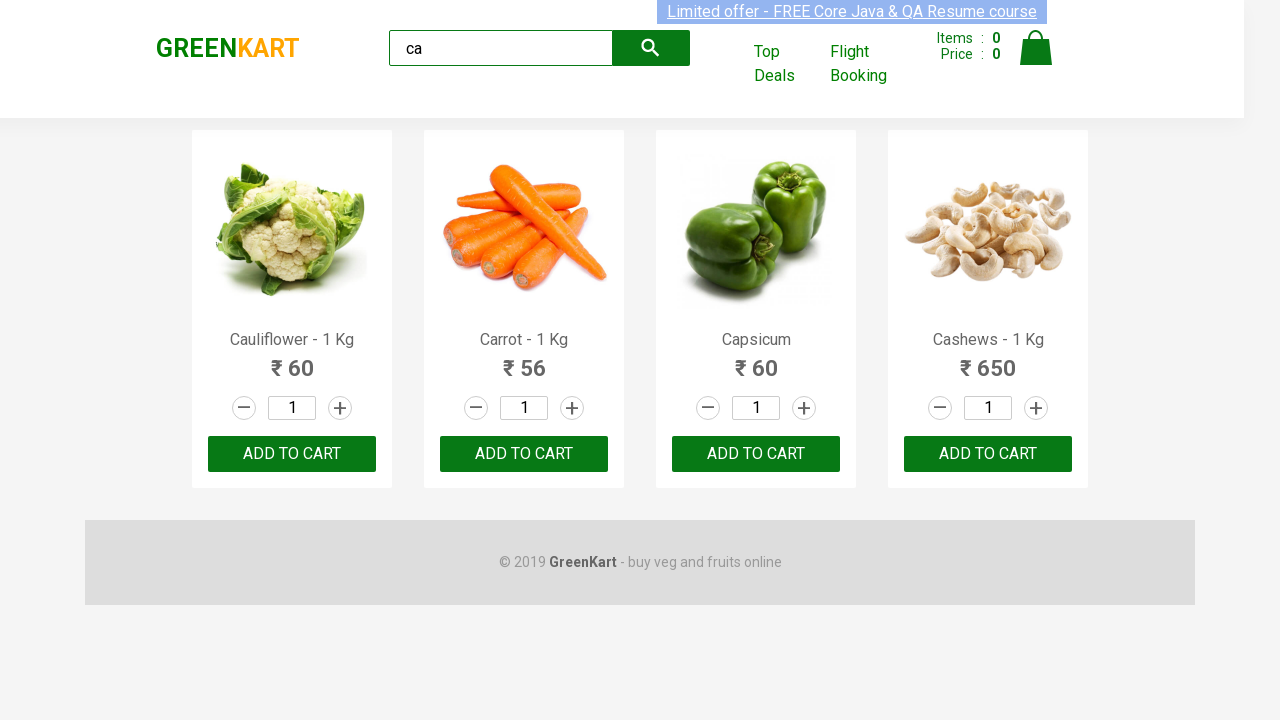

Retrieved product name: Capsicum
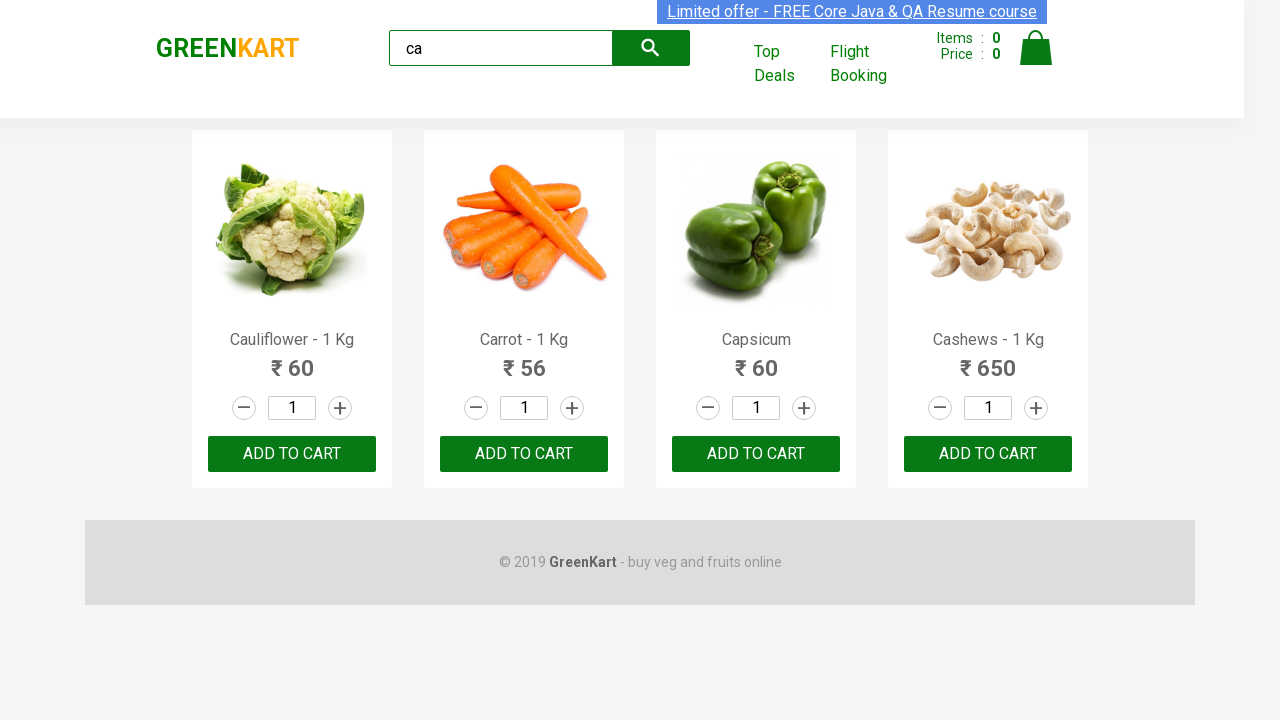

Retrieved product name: Cashews - 1 Kg
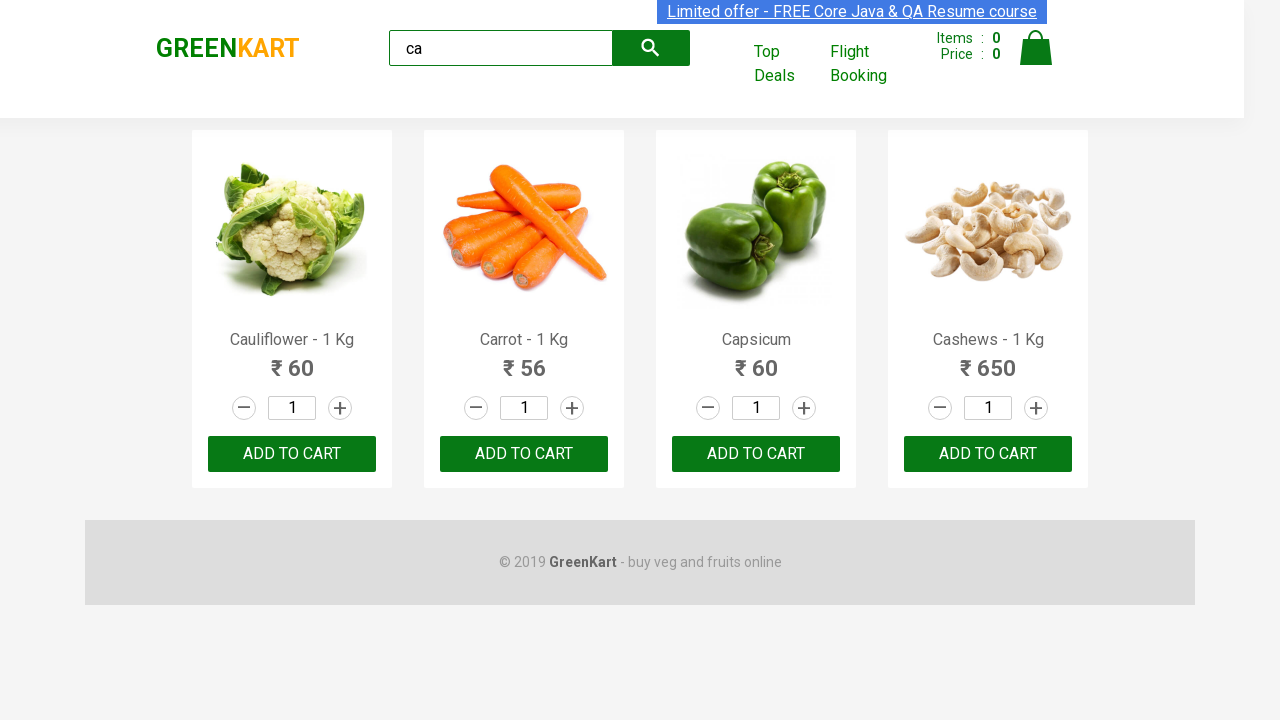

Clicked Add to Cart button for Cashews at (988, 454) on .products .product >> nth=3 >> button
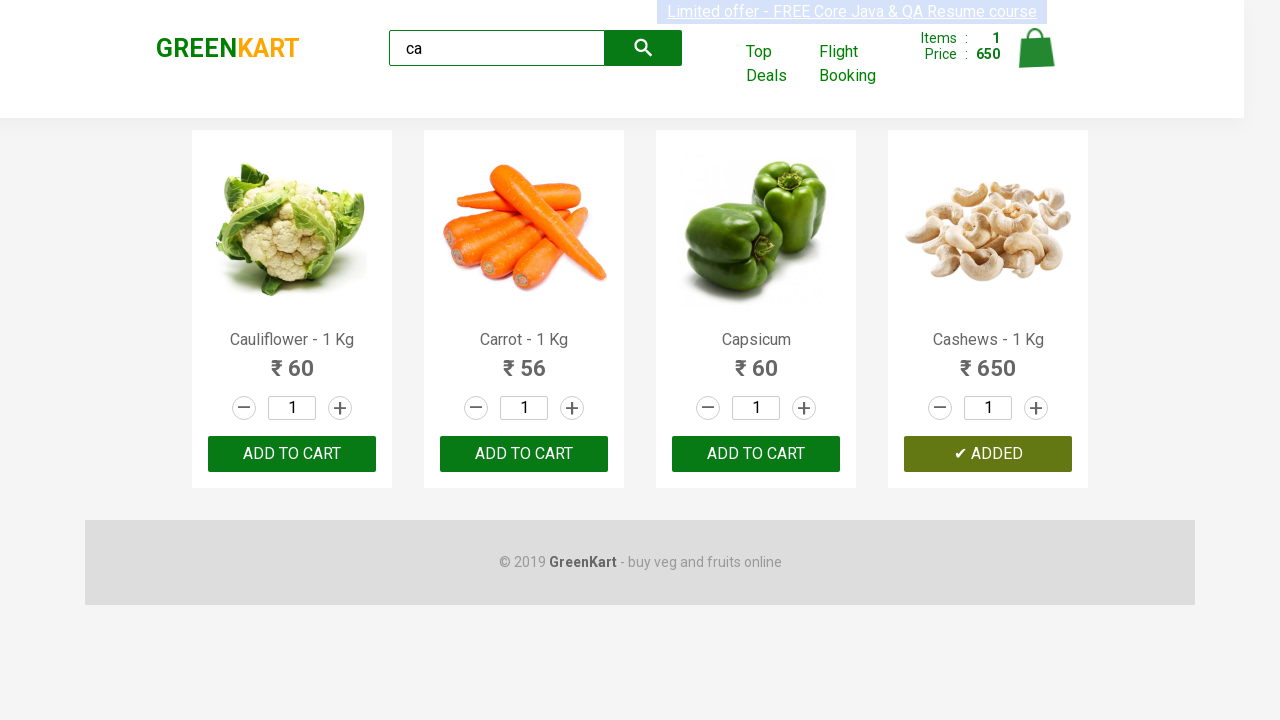

Clicked cart icon to view cart at (1036, 59) on .cart-icon
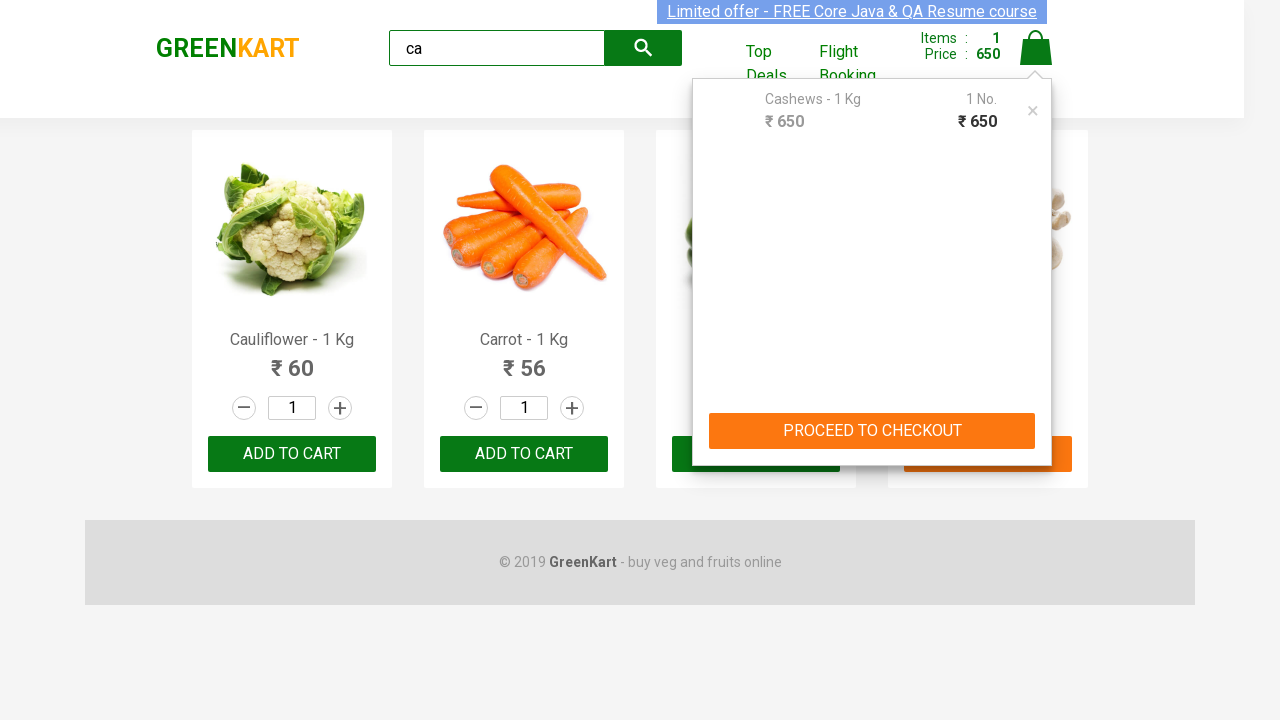

Clicked PROCEED TO CHECKOUT button at (872, 431) on text=PROCEED TO CHECKOUT
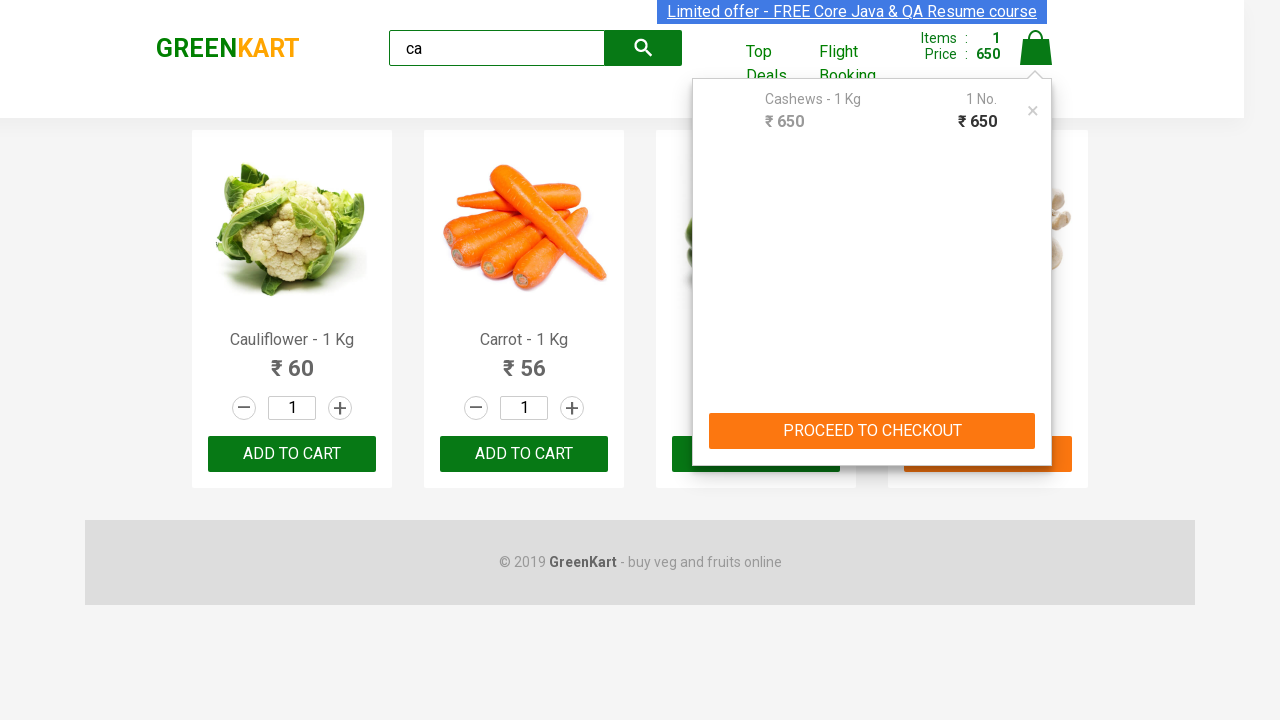

Clicked Place Order button to complete checkout at (1036, 420) on text=Place Order
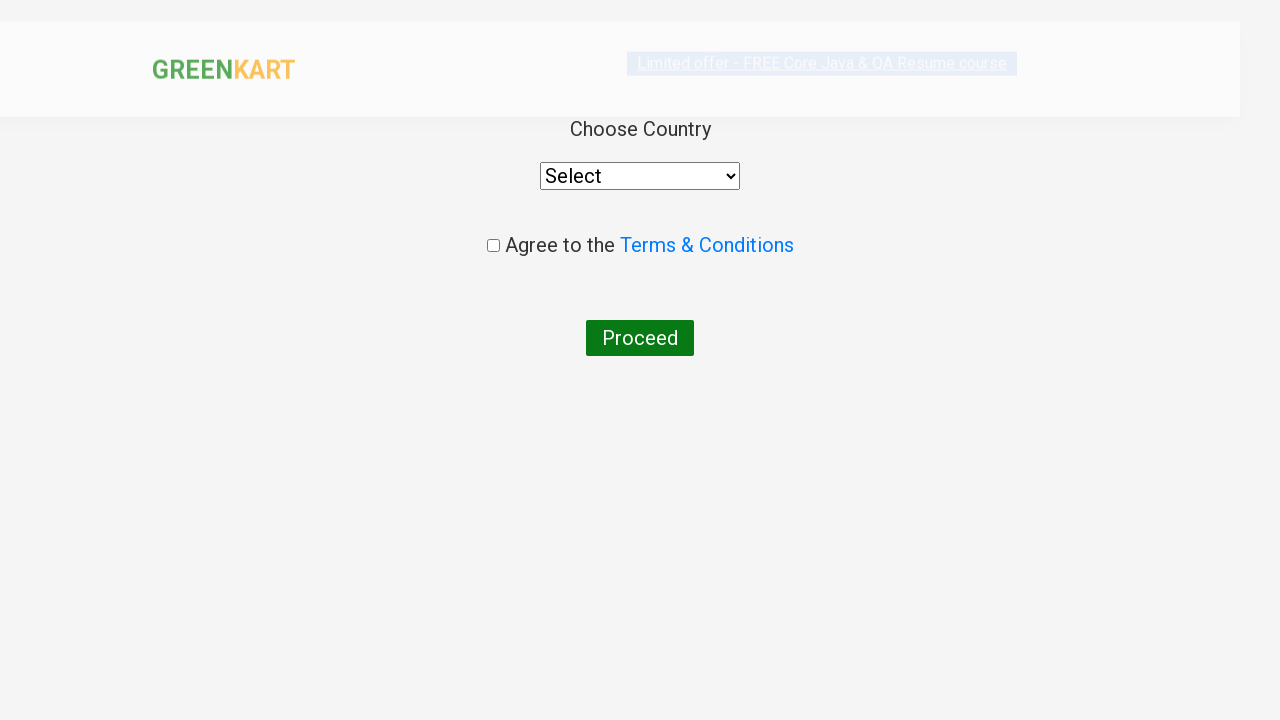

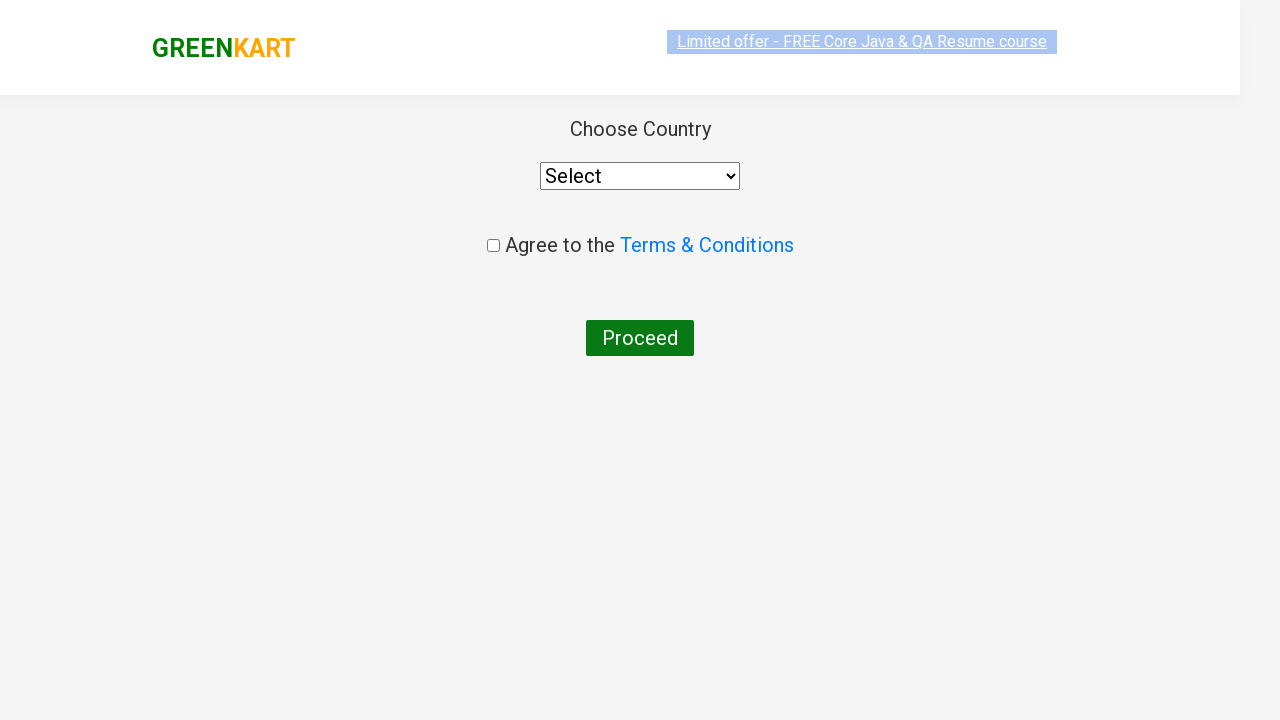